Tests JavaScript prompt alert functionality by clicking a button to trigger a prompt, entering text into it, and accepting the alert

Starting URL: https://demoqa.com/alerts

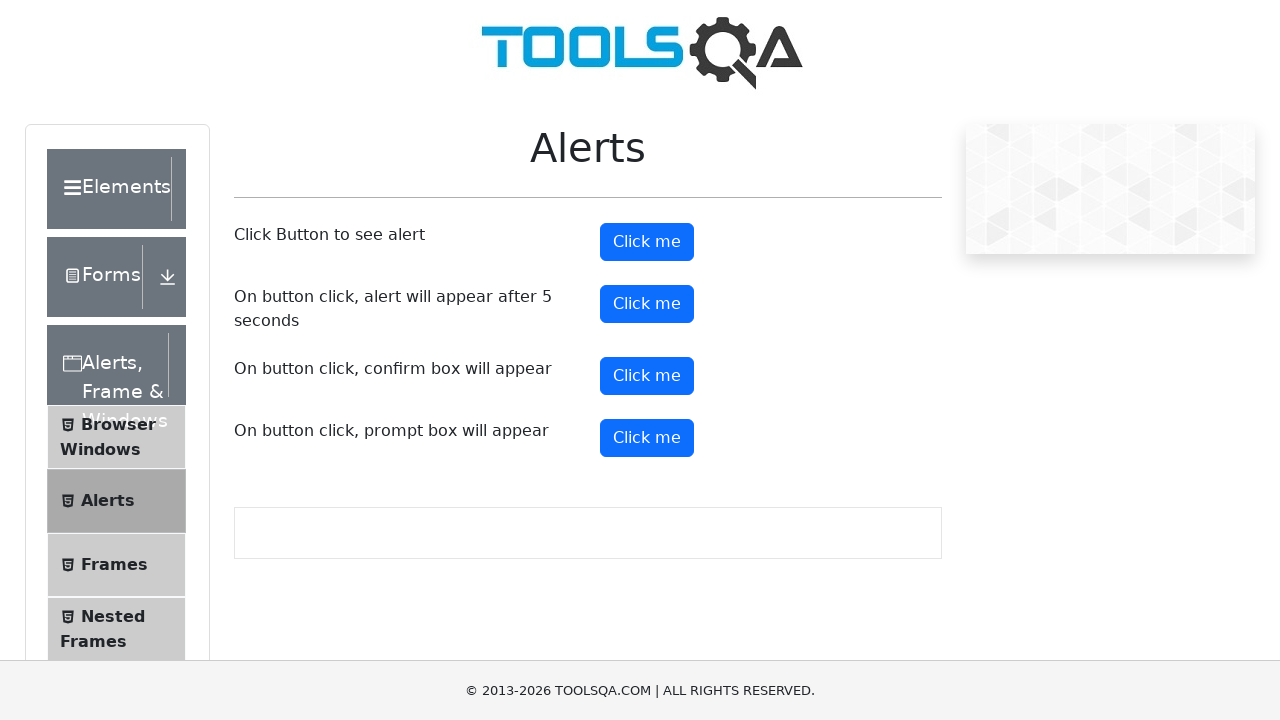

Clicked the prompt button to trigger JavaScript alert at (647, 438) on #promtButton
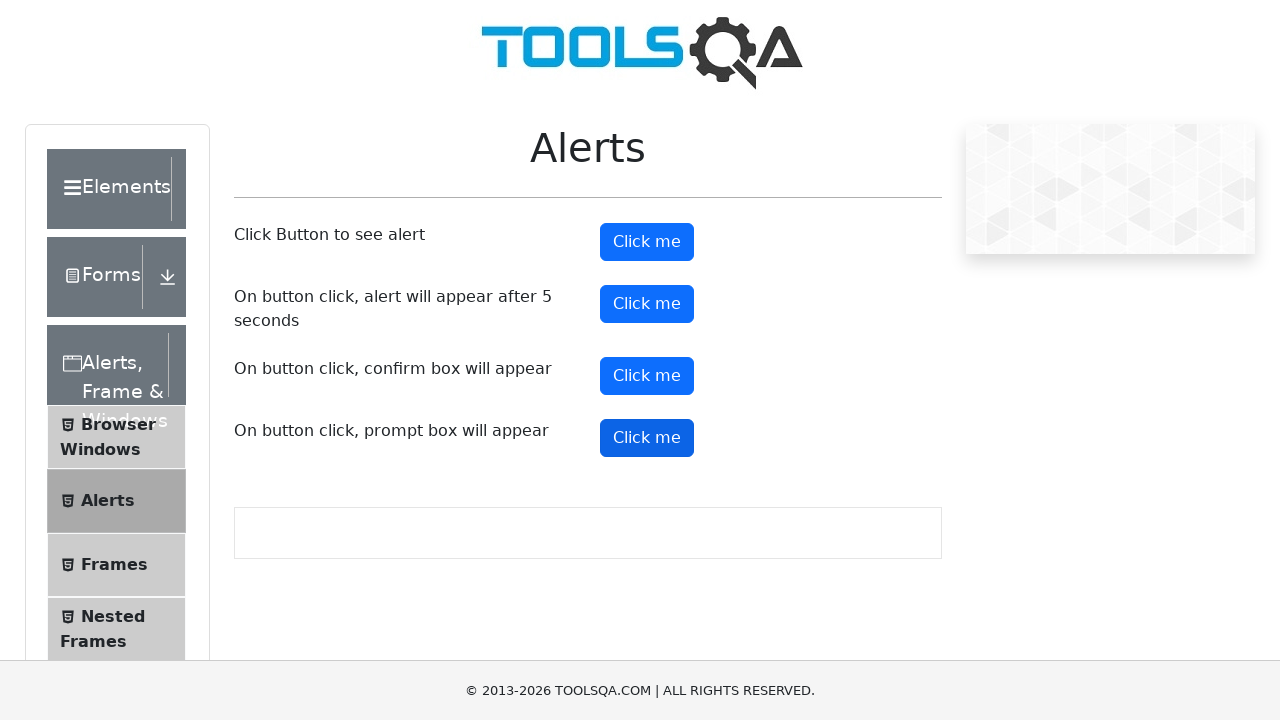

Set up dialog handler to accept prompt with text 'my message'
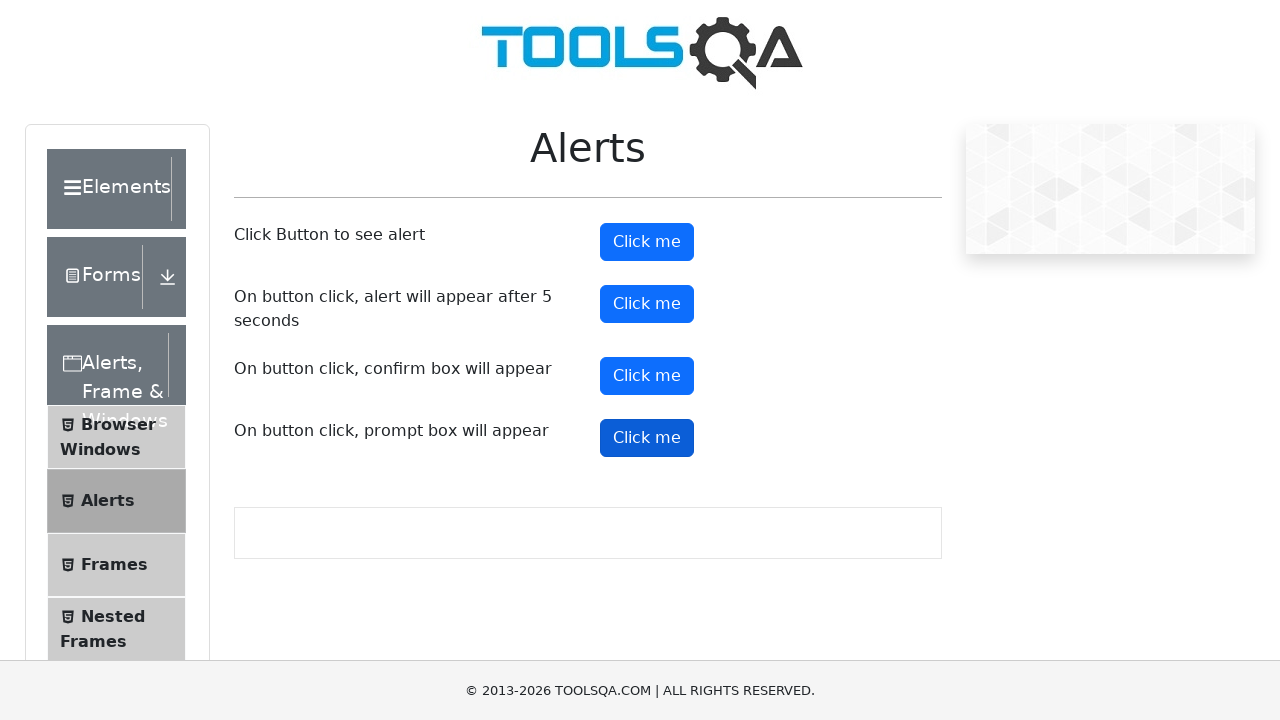

Waited 500ms for prompt action to complete
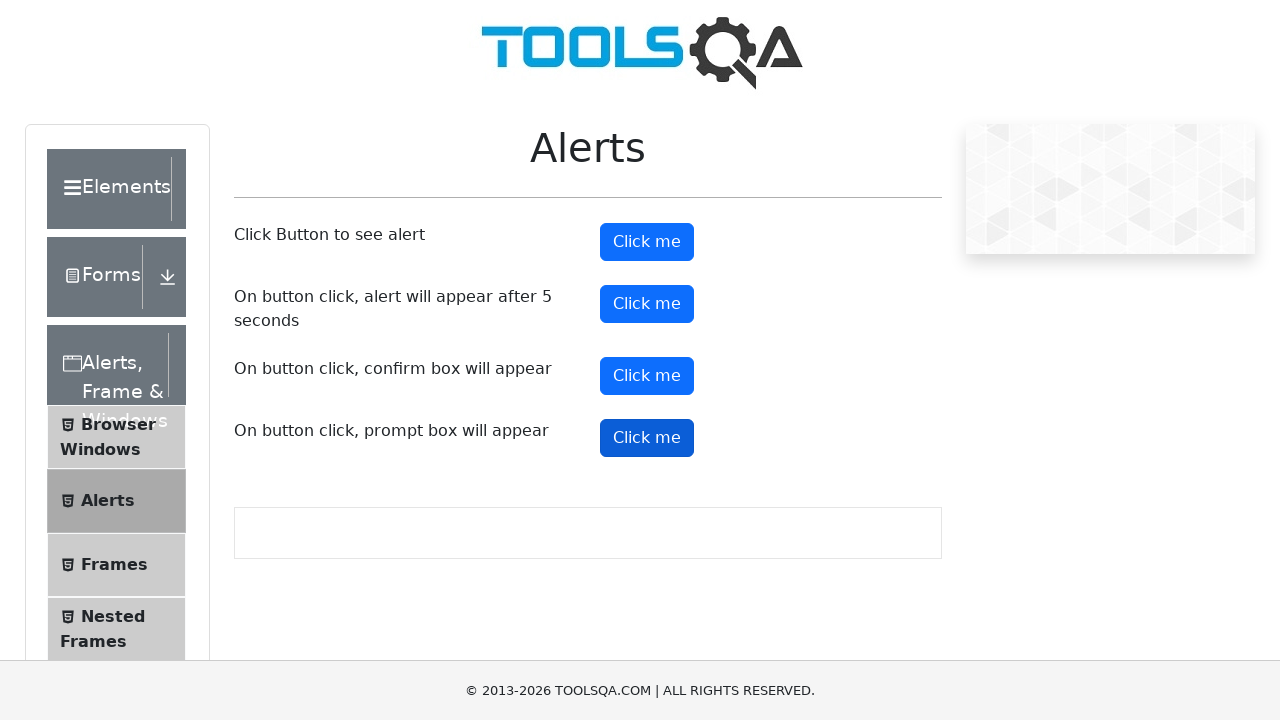

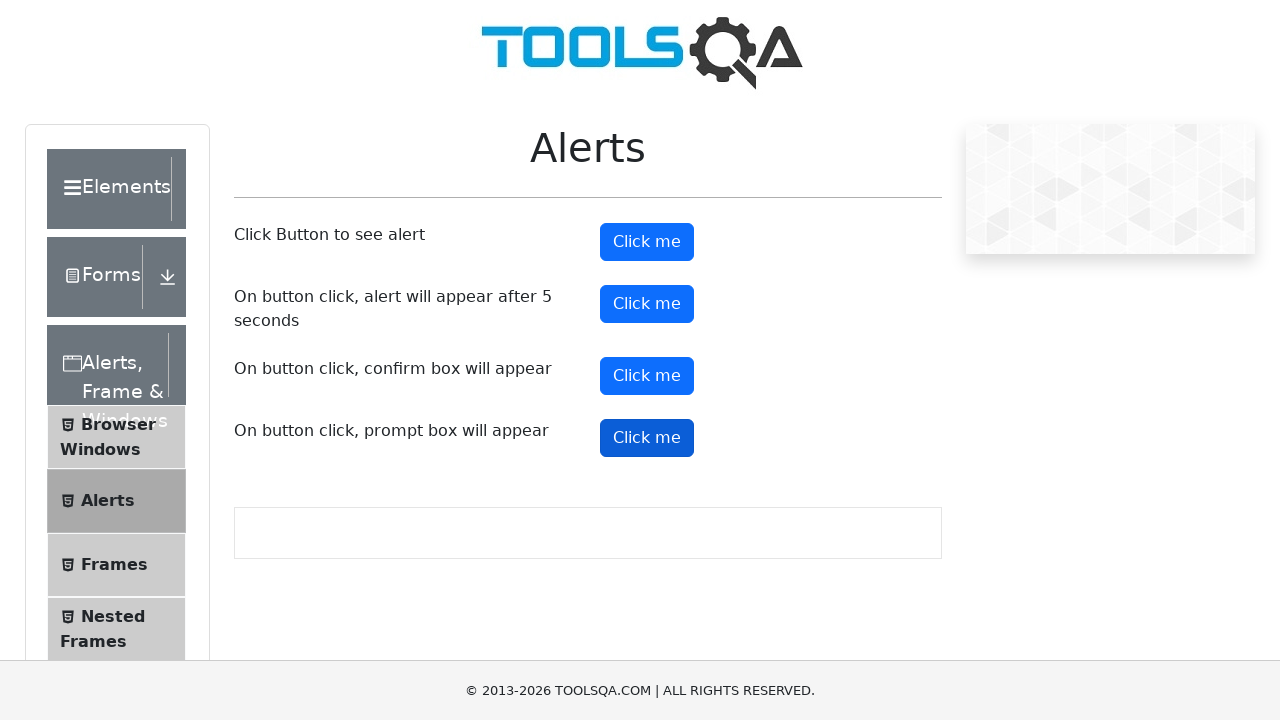